Tests the button tooltip functionality by hovering over the button and verifying the tooltip text appears correctly.

Starting URL: https://demoqa.com/tool-tips

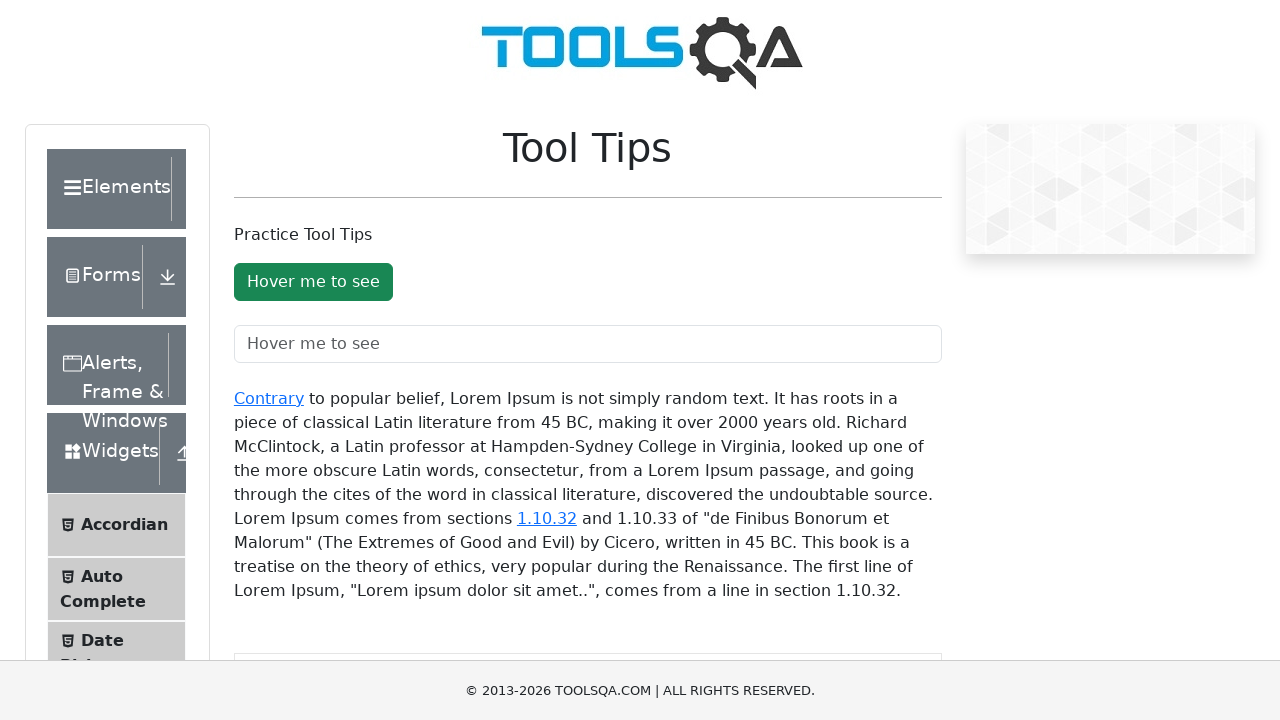

Navigated to tooltips demo page
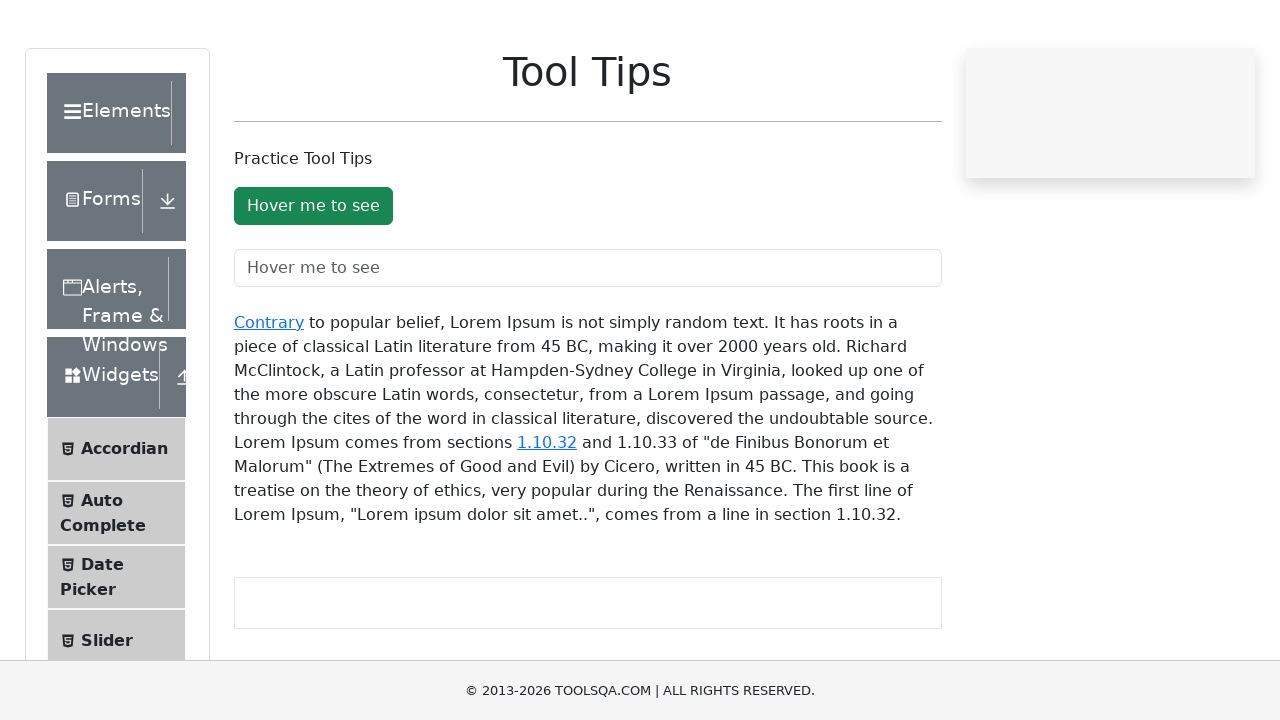

Button became visible
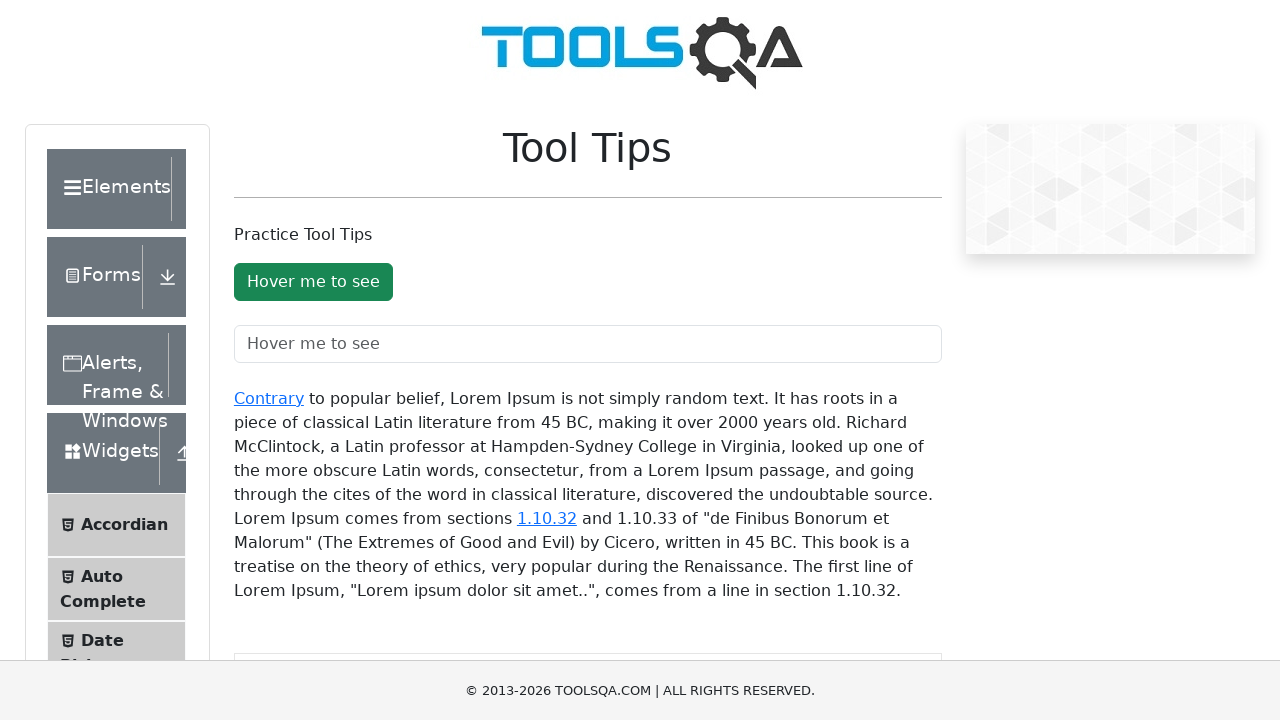

Hovered over the button to trigger tooltip at (313, 282) on #toolTipButton
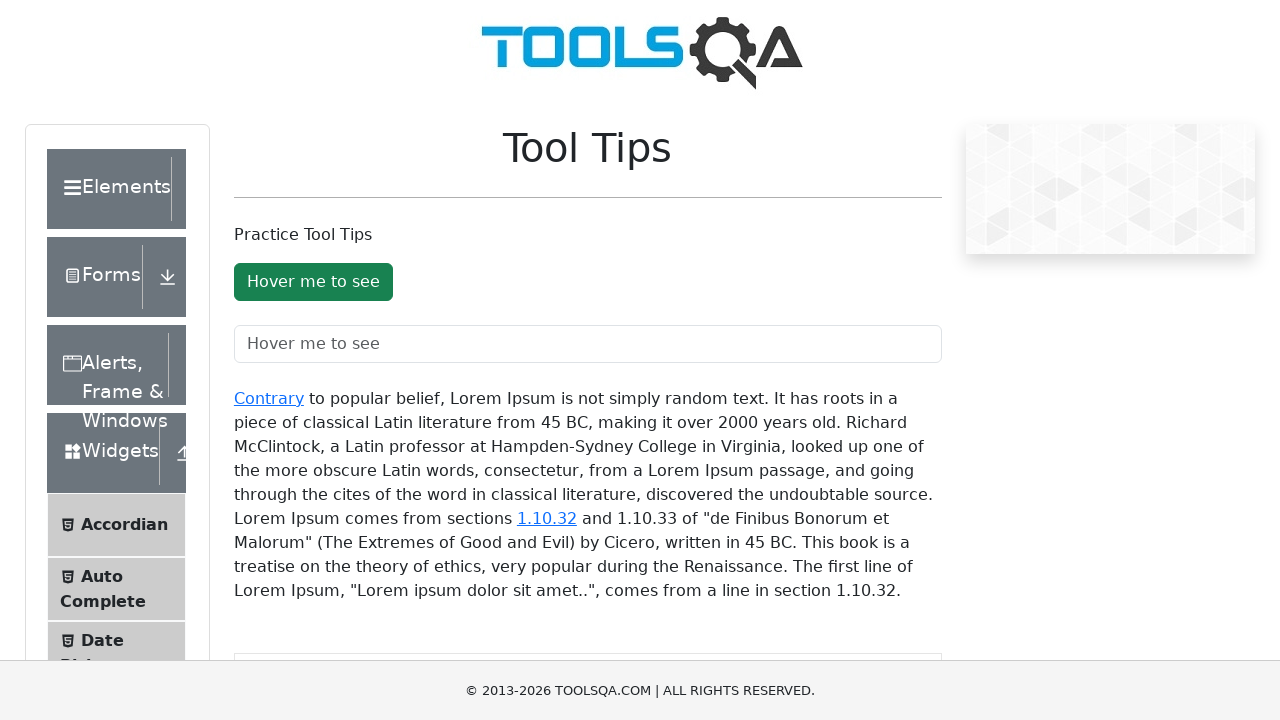

Tooltip appeared and became visible
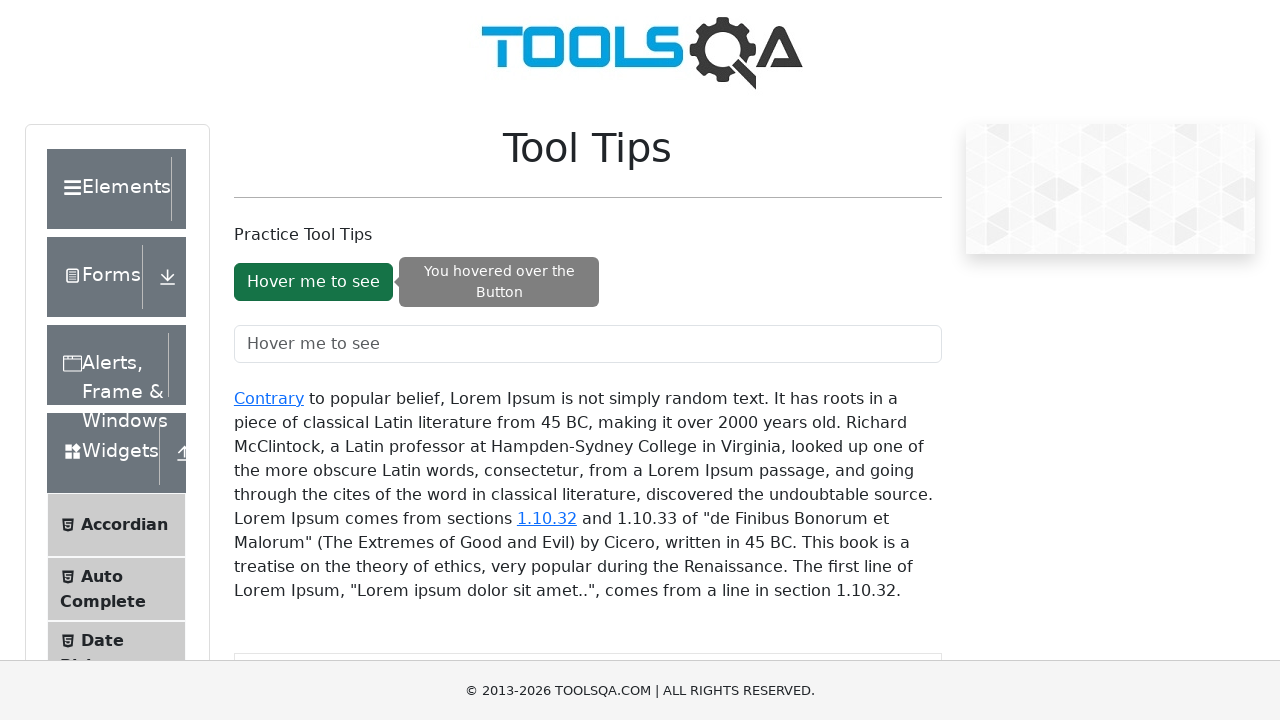

Verified tooltip text is 'You hovered over the Button'
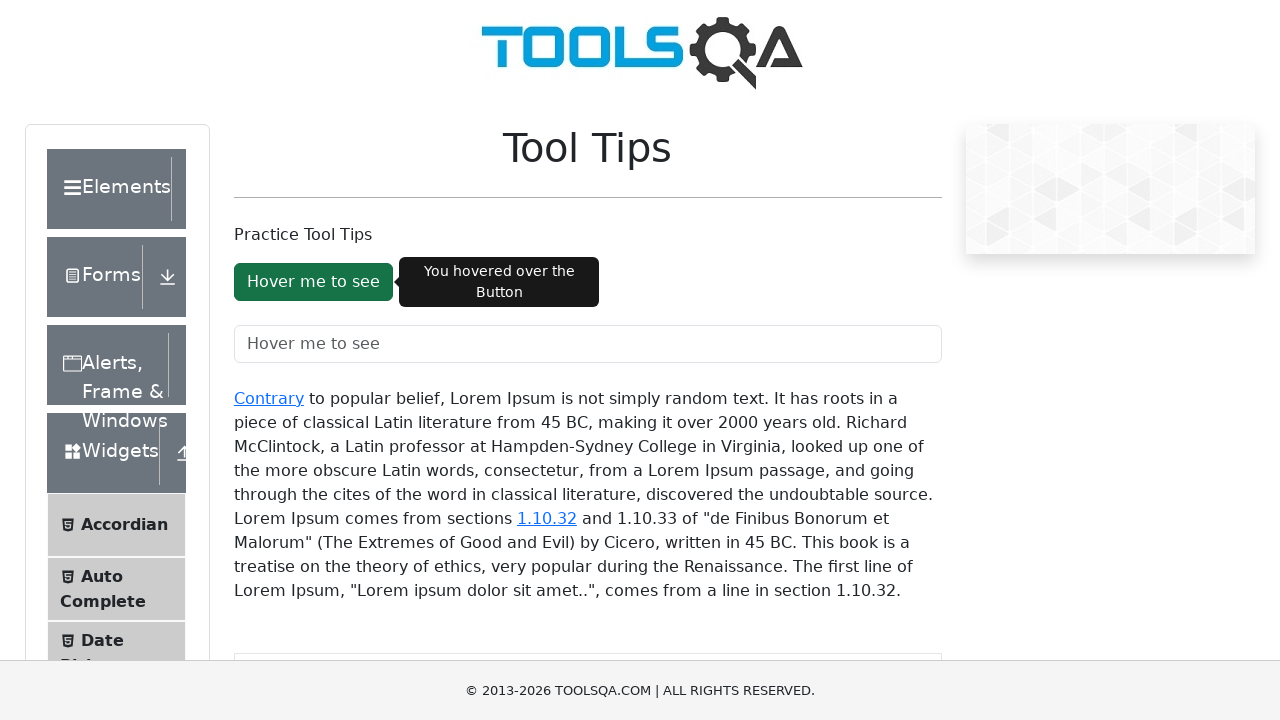

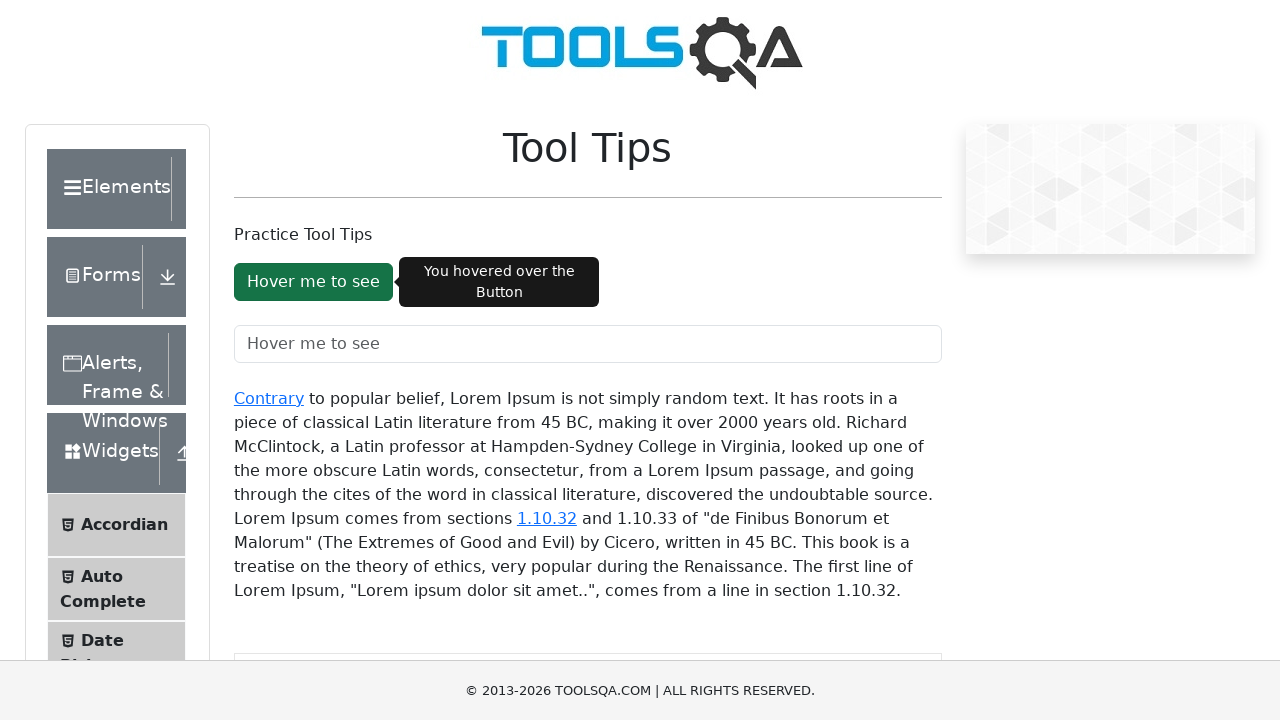